Tests clicking a blue button with dynamic class attributes multiple times and handling the resulting alert dialogs

Starting URL: http://uitestingplayground.com/classattr

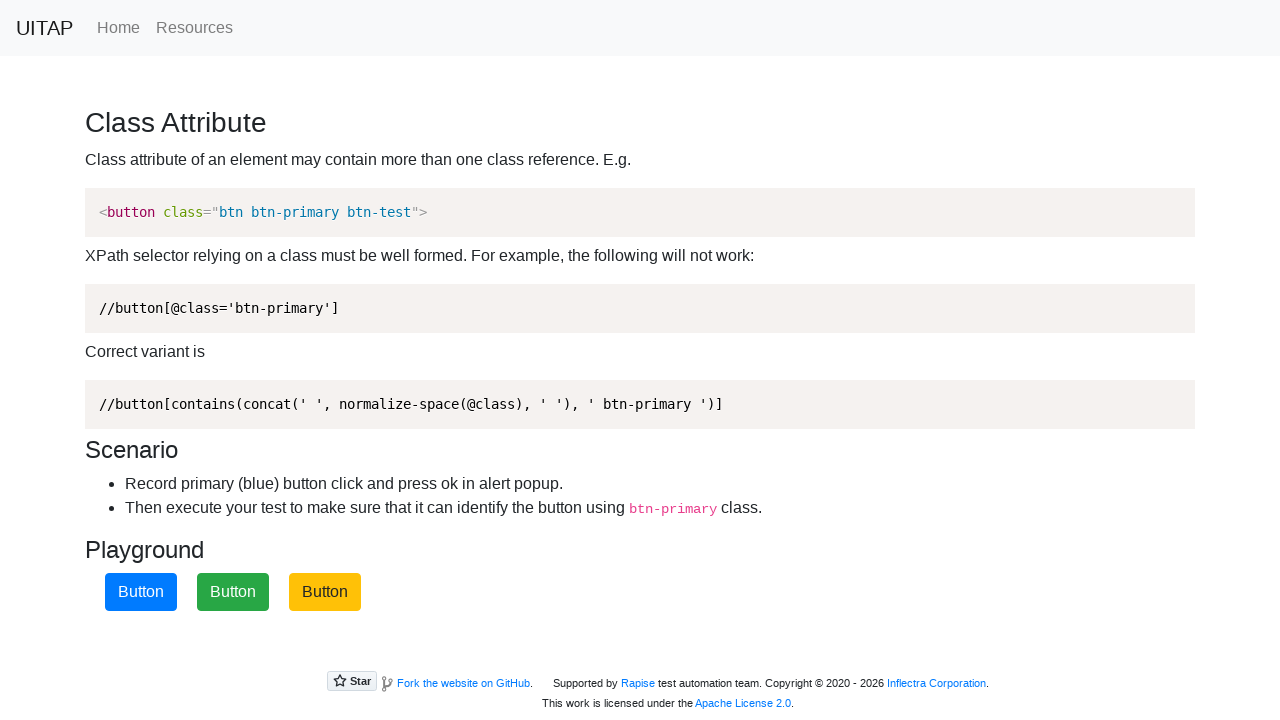

Clicked the blue primary button with dynamic class attributes at (141, 592) on xpath=//button[contains(concat(' ', normalize-space(@class), ' '), ' btn-primary
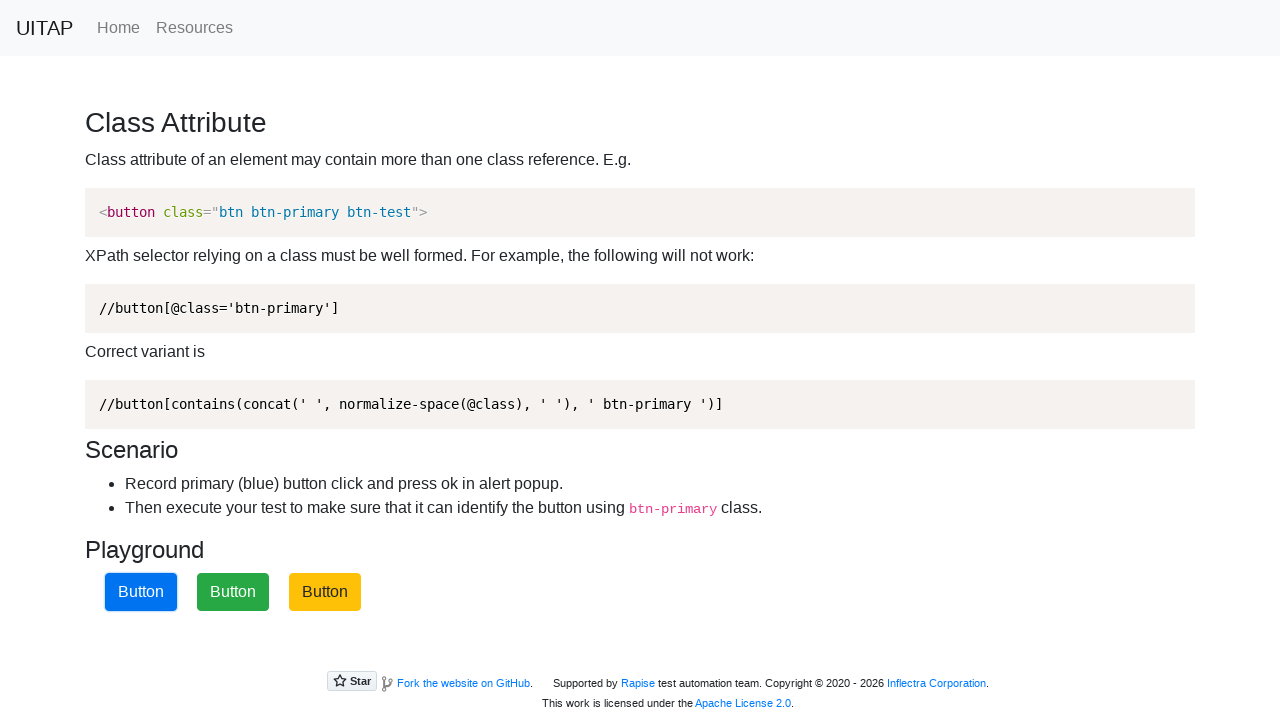

Set up dialog handler to accept alert
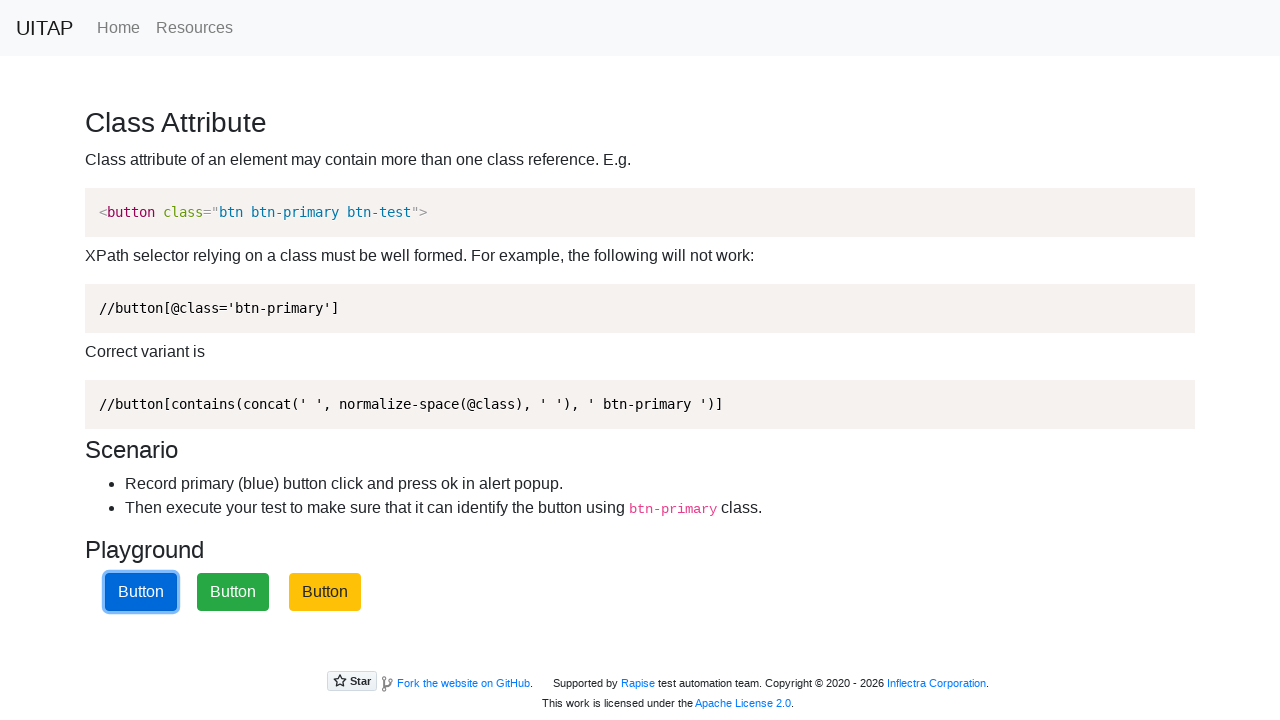

Waited 500ms for alert to be processed
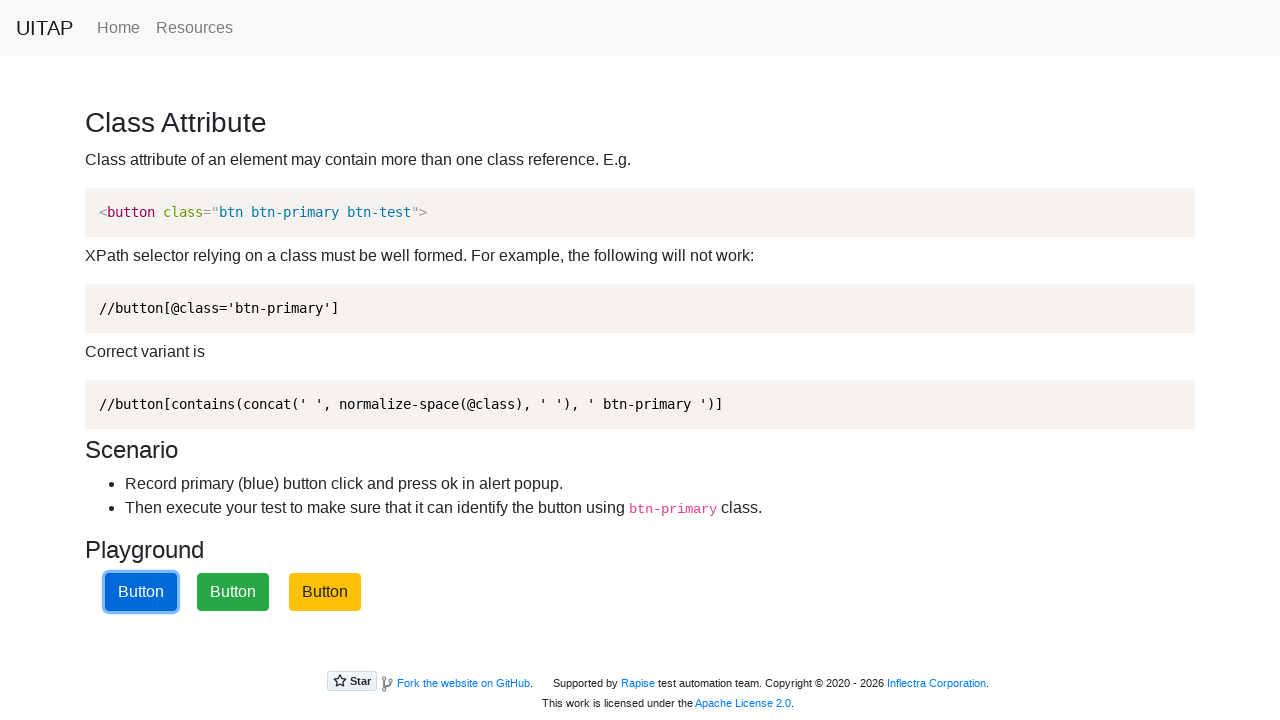

Clicked the blue primary button with dynamic class attributes at (141, 592) on xpath=//button[contains(concat(' ', normalize-space(@class), ' '), ' btn-primary
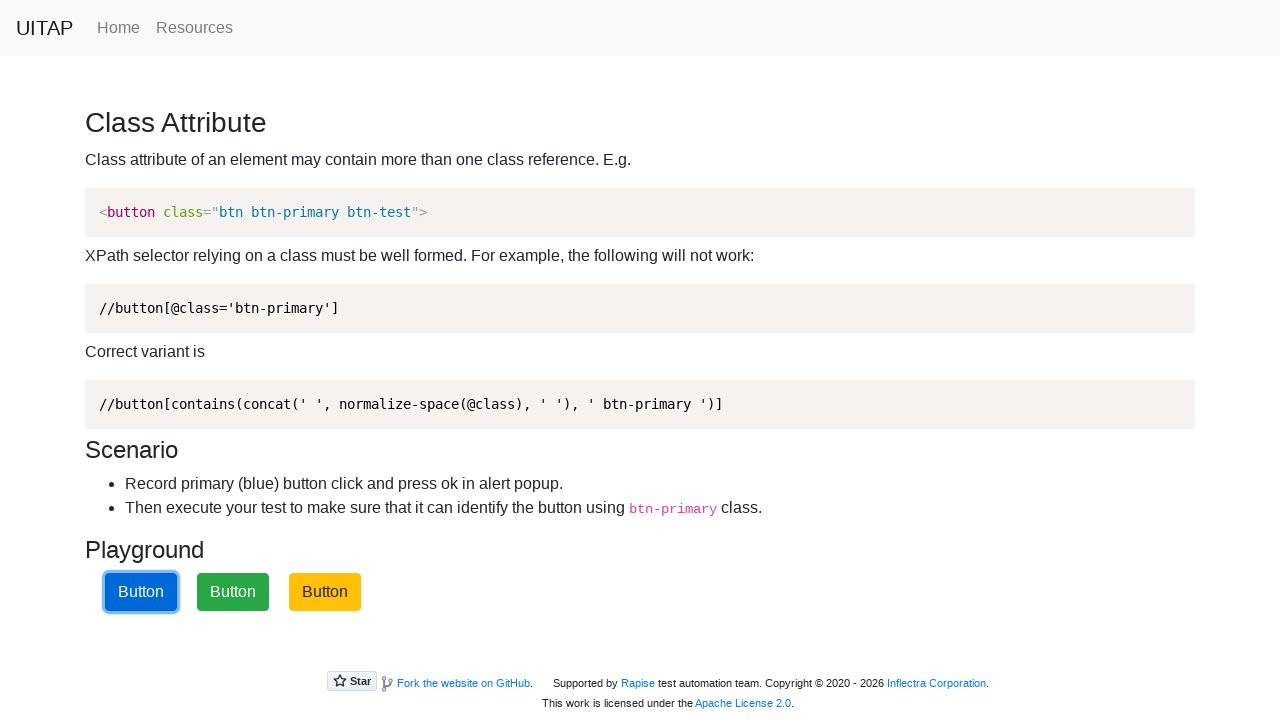

Set up dialog handler to accept alert
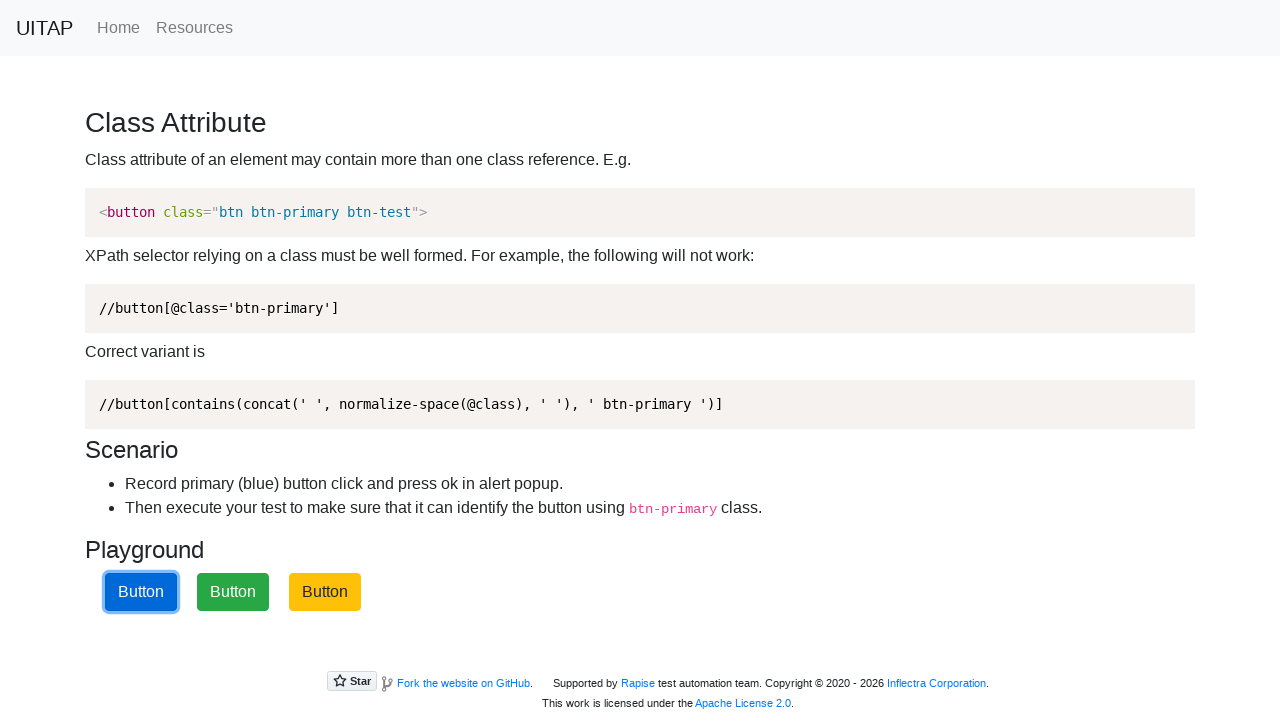

Waited 500ms for alert to be processed
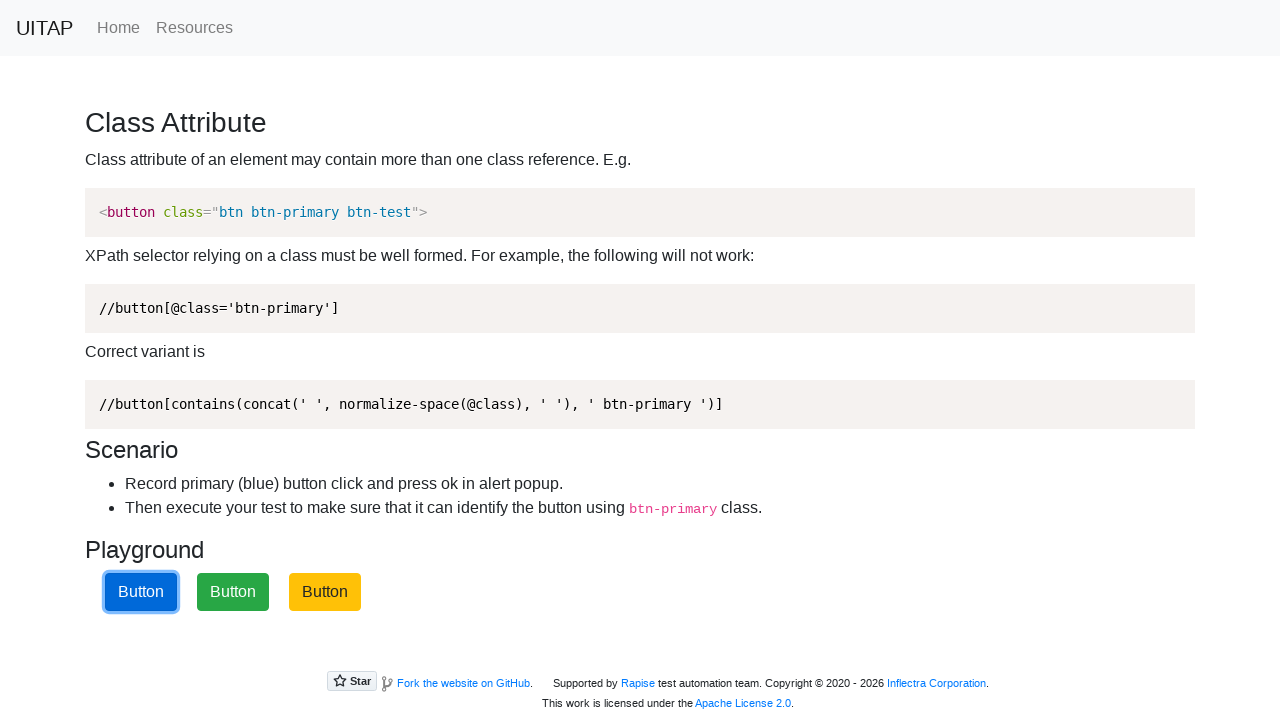

Clicked the blue primary button with dynamic class attributes at (141, 592) on xpath=//button[contains(concat(' ', normalize-space(@class), ' '), ' btn-primary
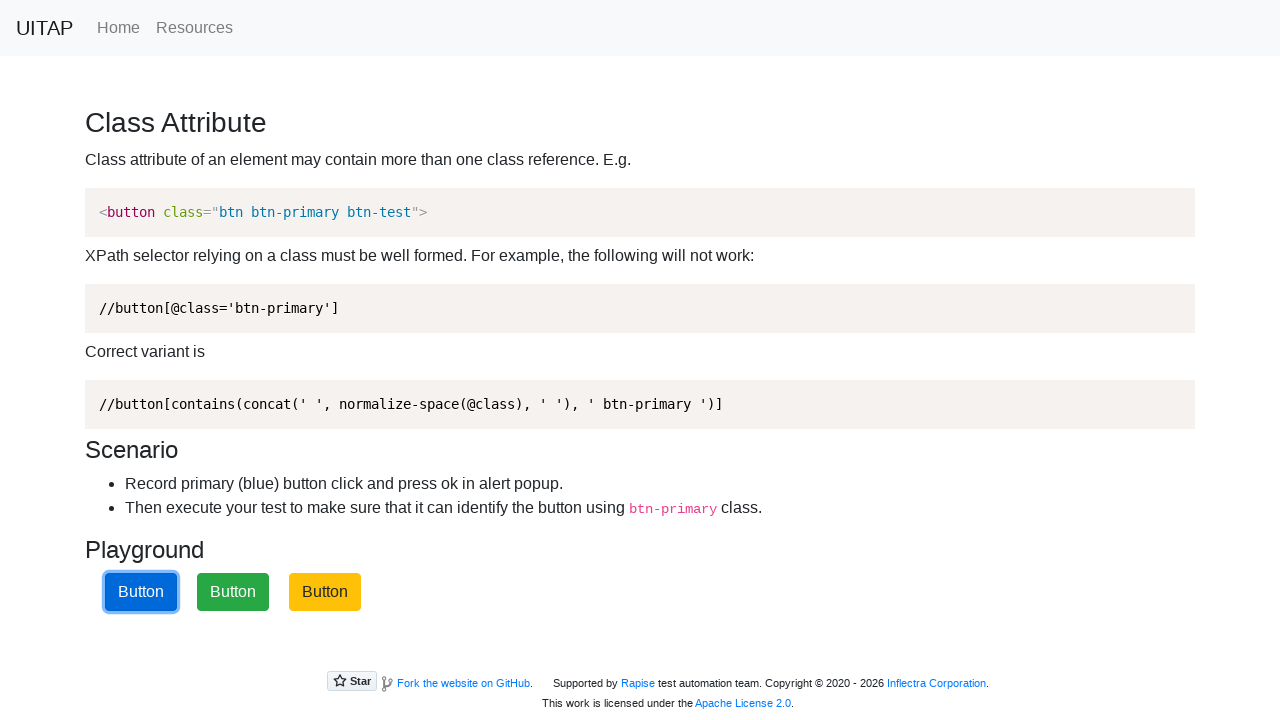

Set up dialog handler to accept alert
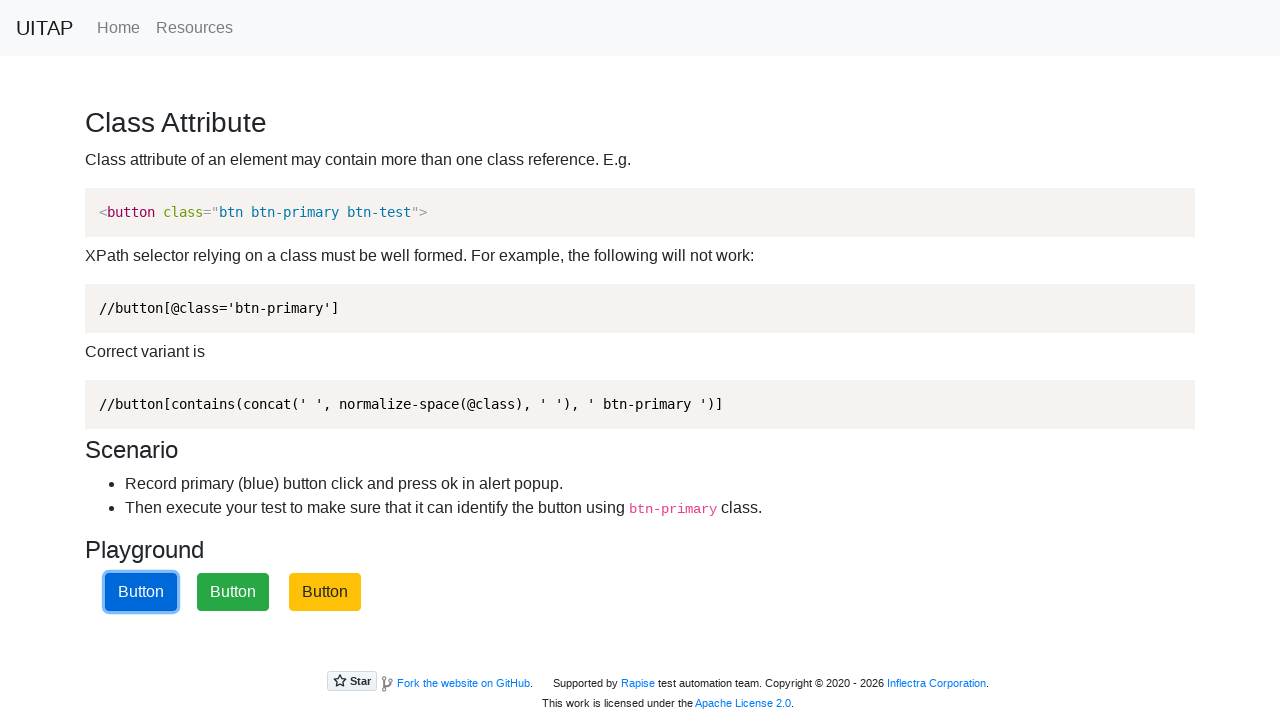

Waited 500ms for alert to be processed
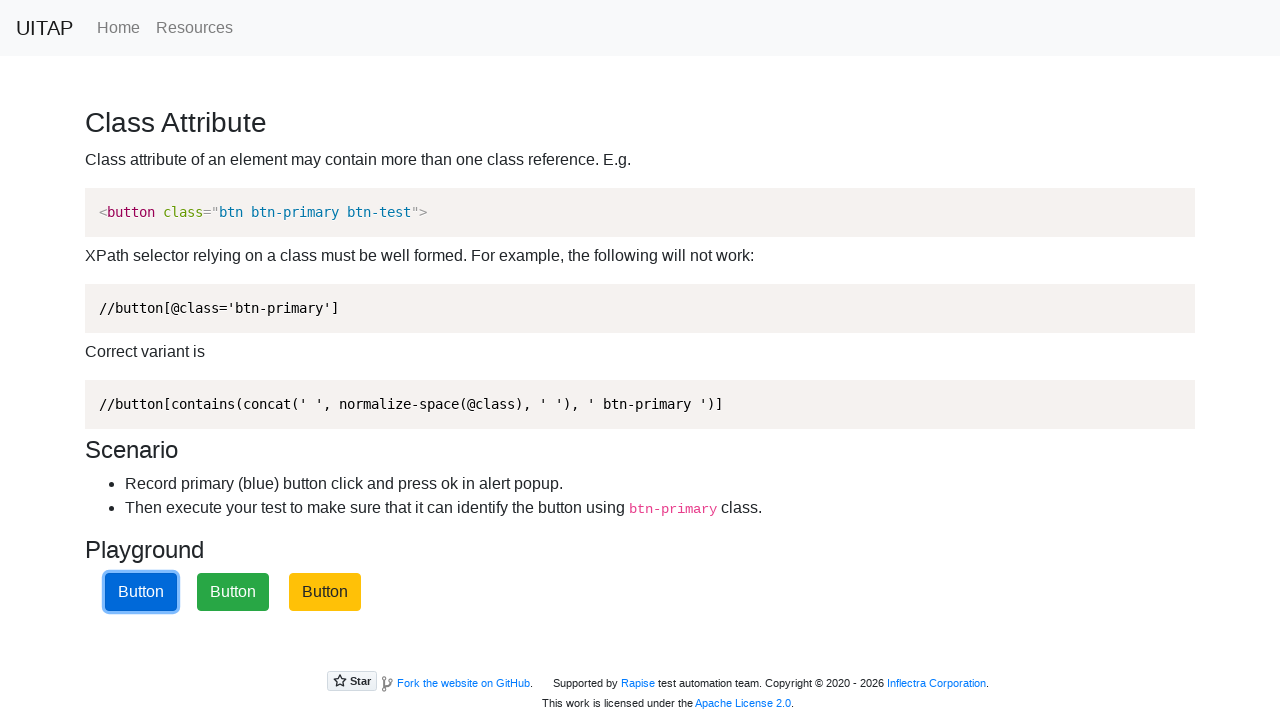

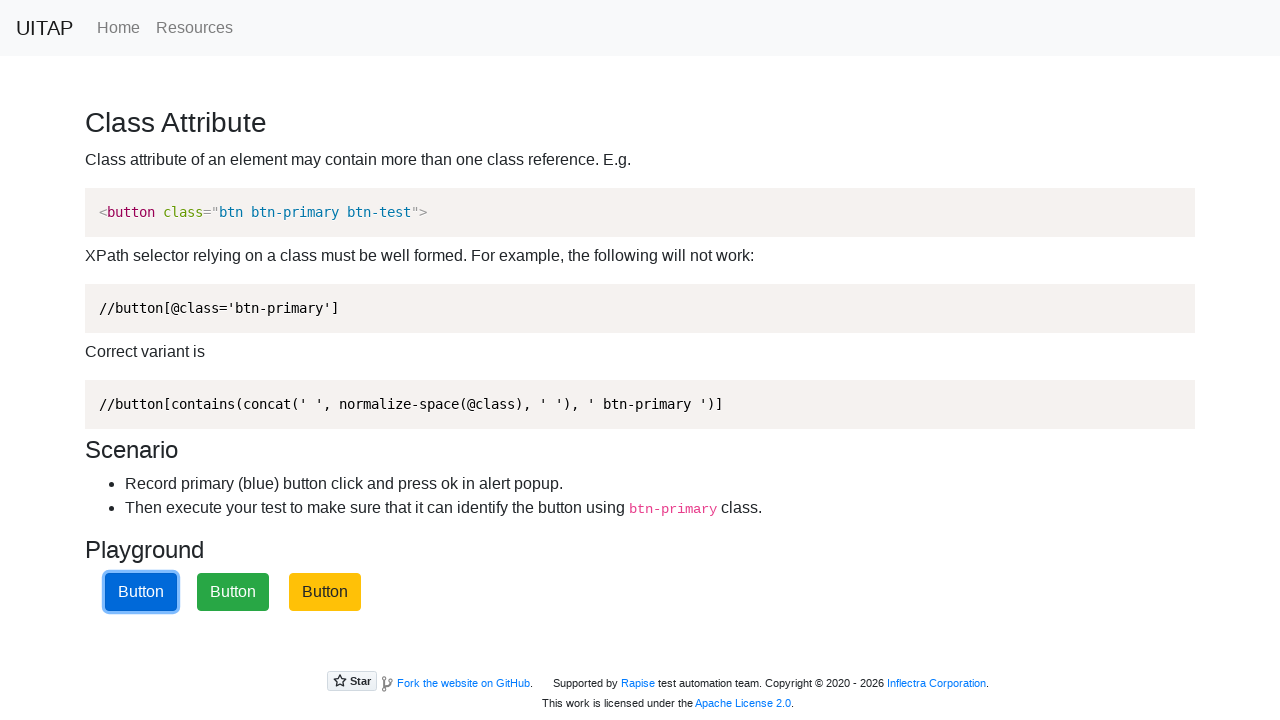